Tests drag and drop functionality by dragging an element and dropping it onto a target element within an iframe

Starting URL: https://jqueryui.com/droppable/

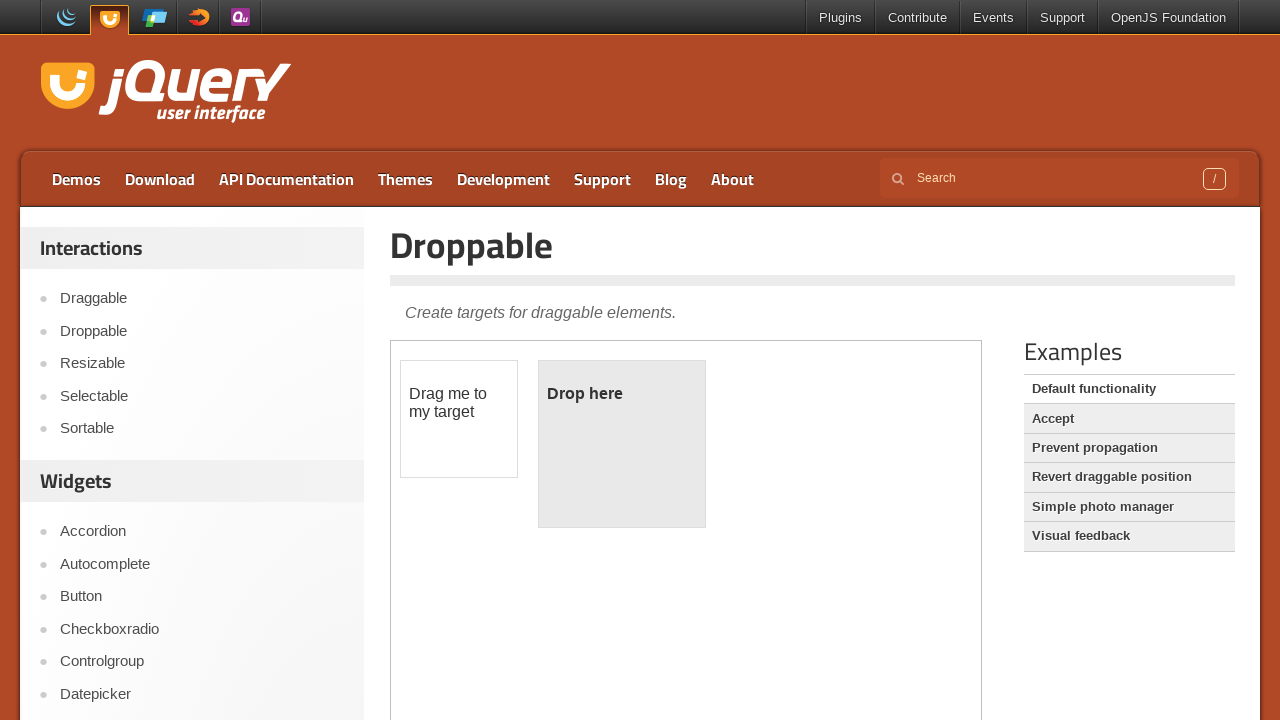

Located the iframe containing the drag and drop demo
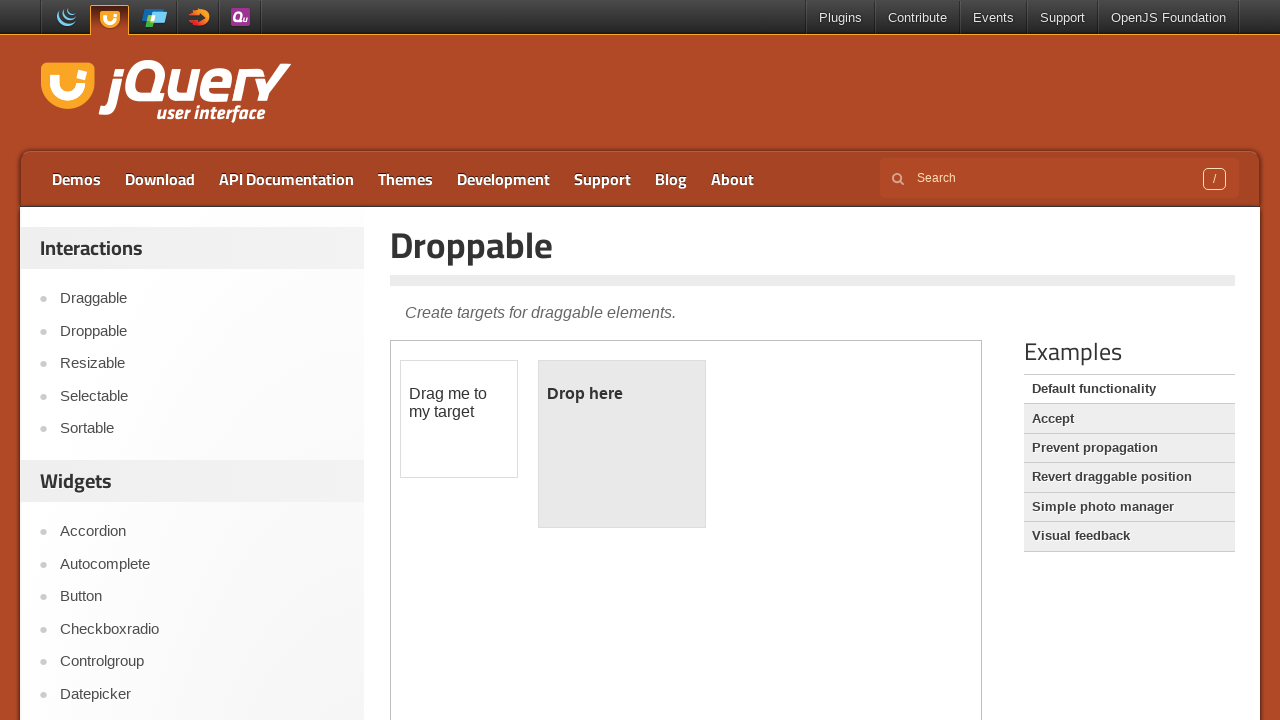

Located the draggable element with id 'draggable'
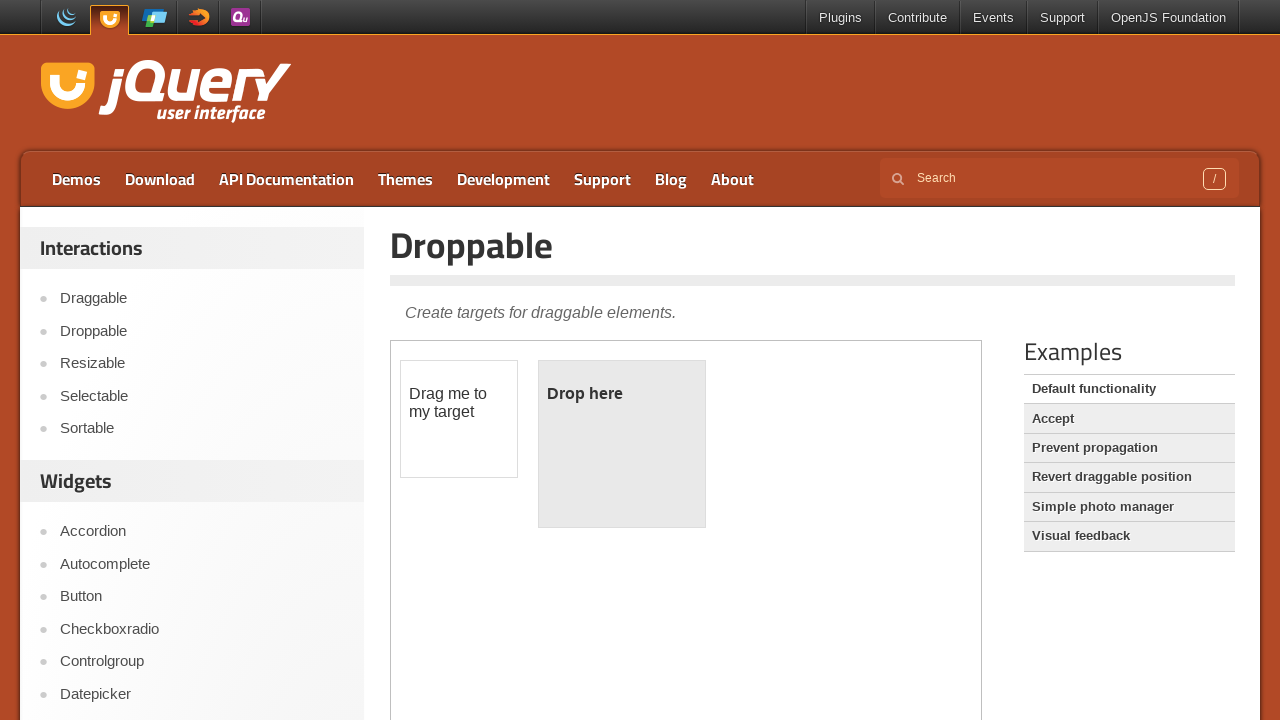

Located the droppable target element with id 'droppable'
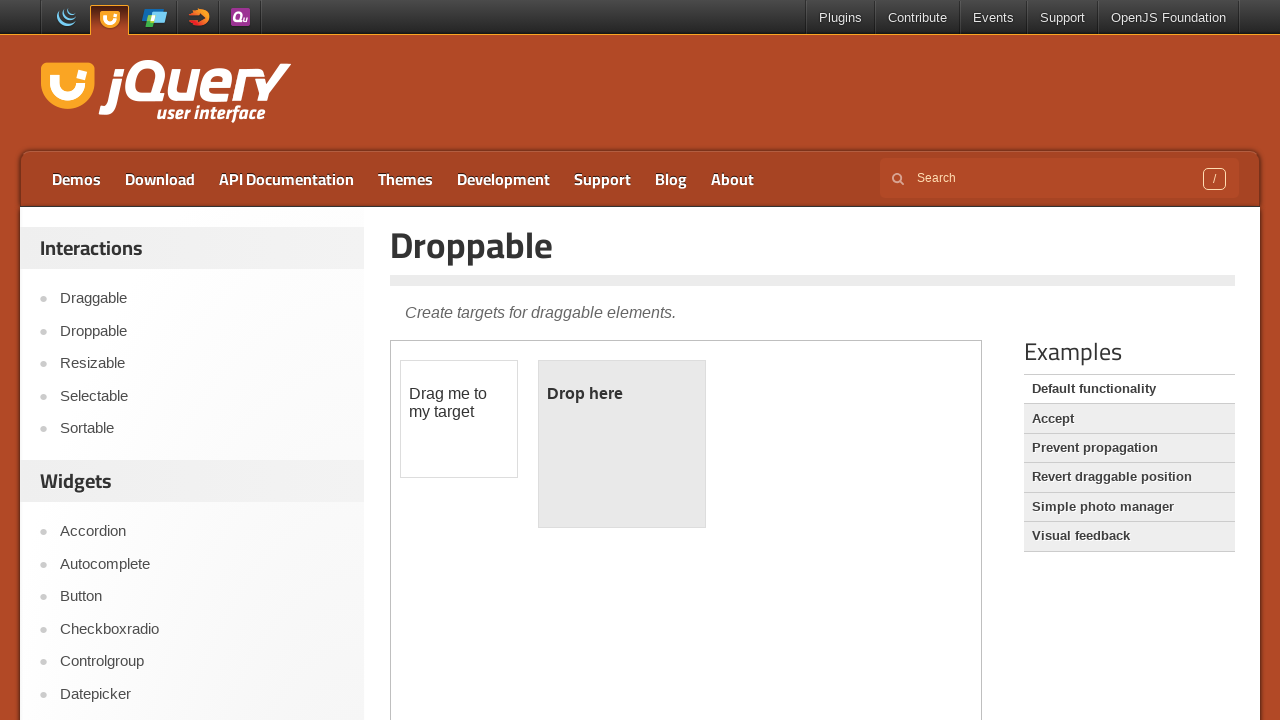

Performed drag and drop action from draggable element to droppable target at (622, 444)
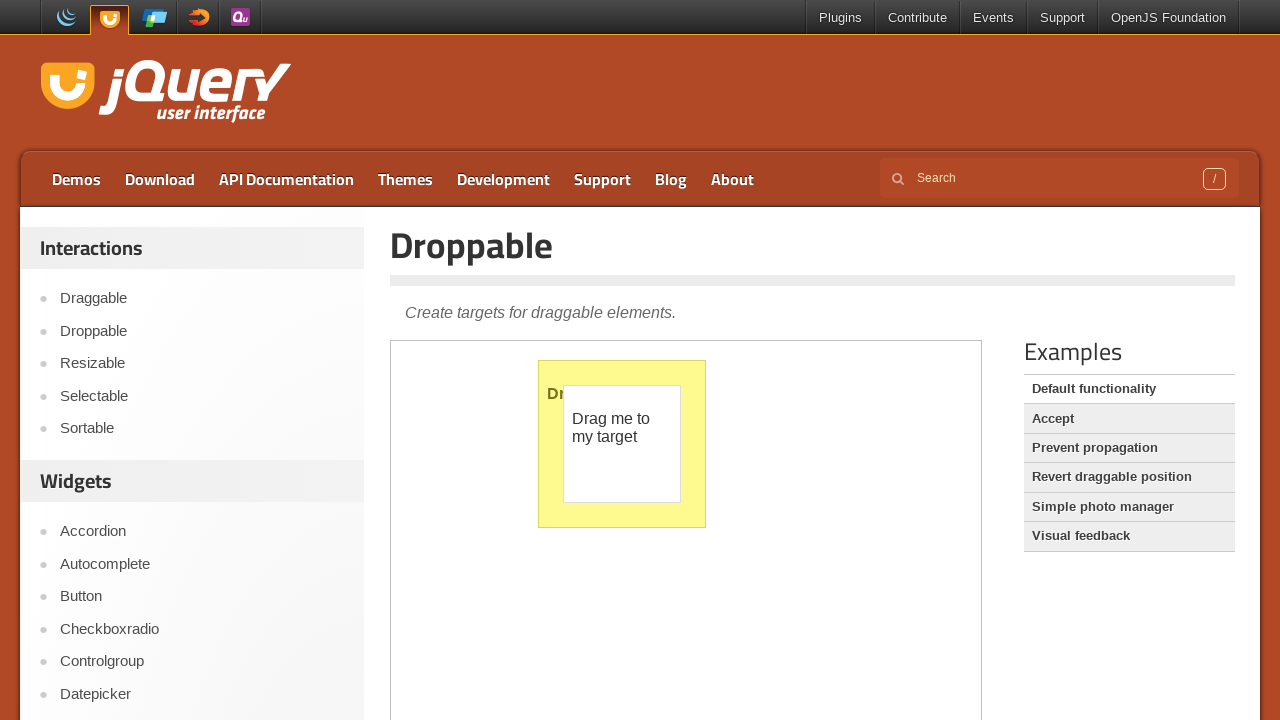

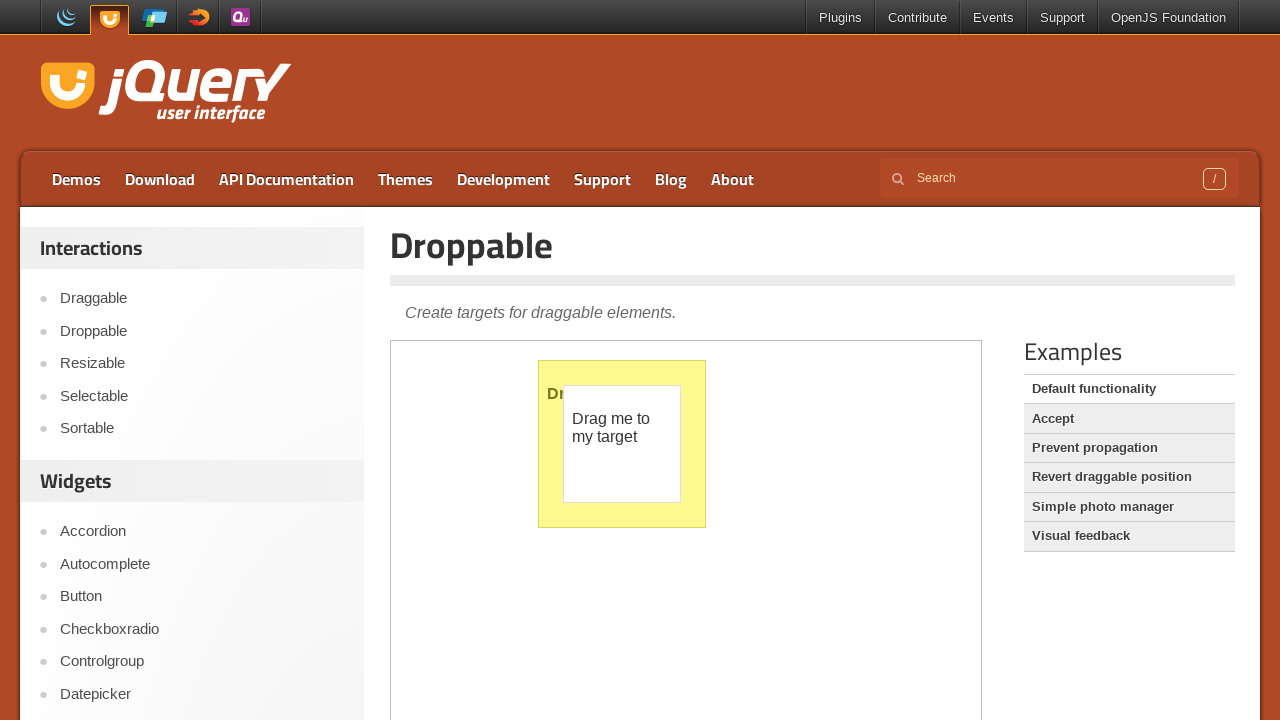